Tests JavaScript prompt alert functionality by clicking a button to trigger a prompt dialog, entering text into it, and accepting the alert.

Starting URL: https://testpages.eviltester.com/styled/alerts/alert-test.html

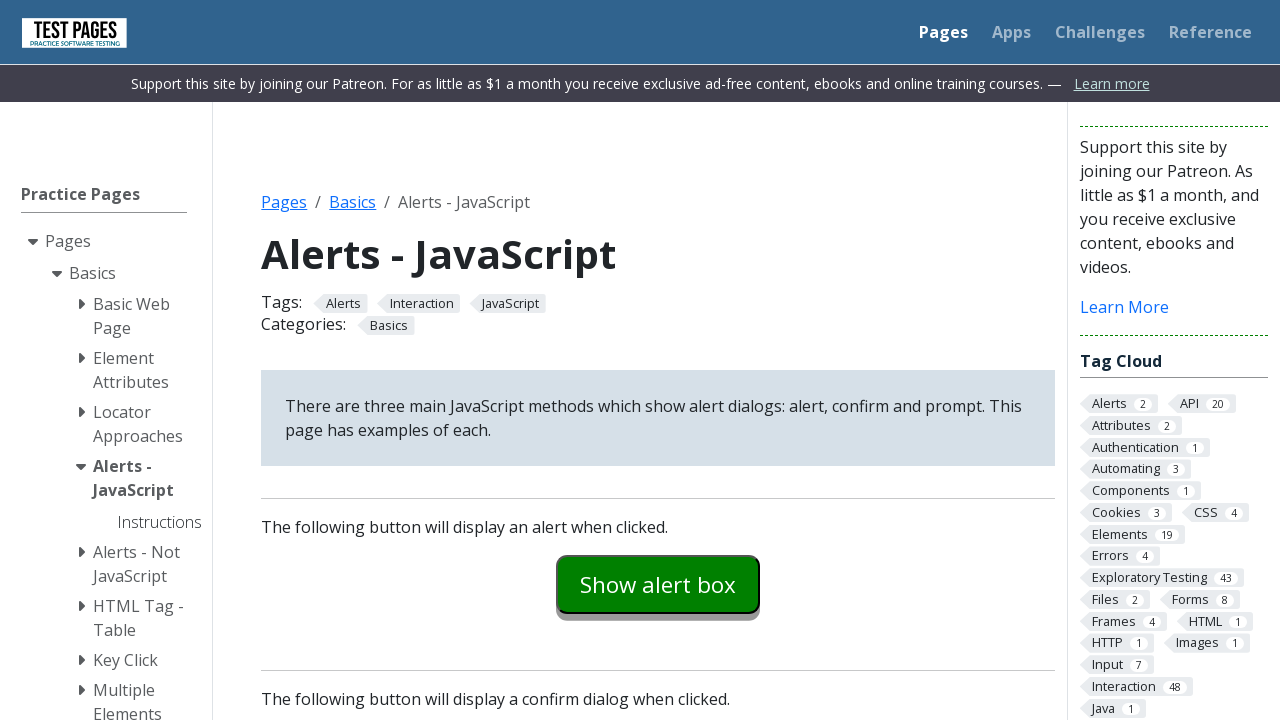

Clicked prompt example button to trigger JavaScript prompt dialog at (658, 360) on #promptexample
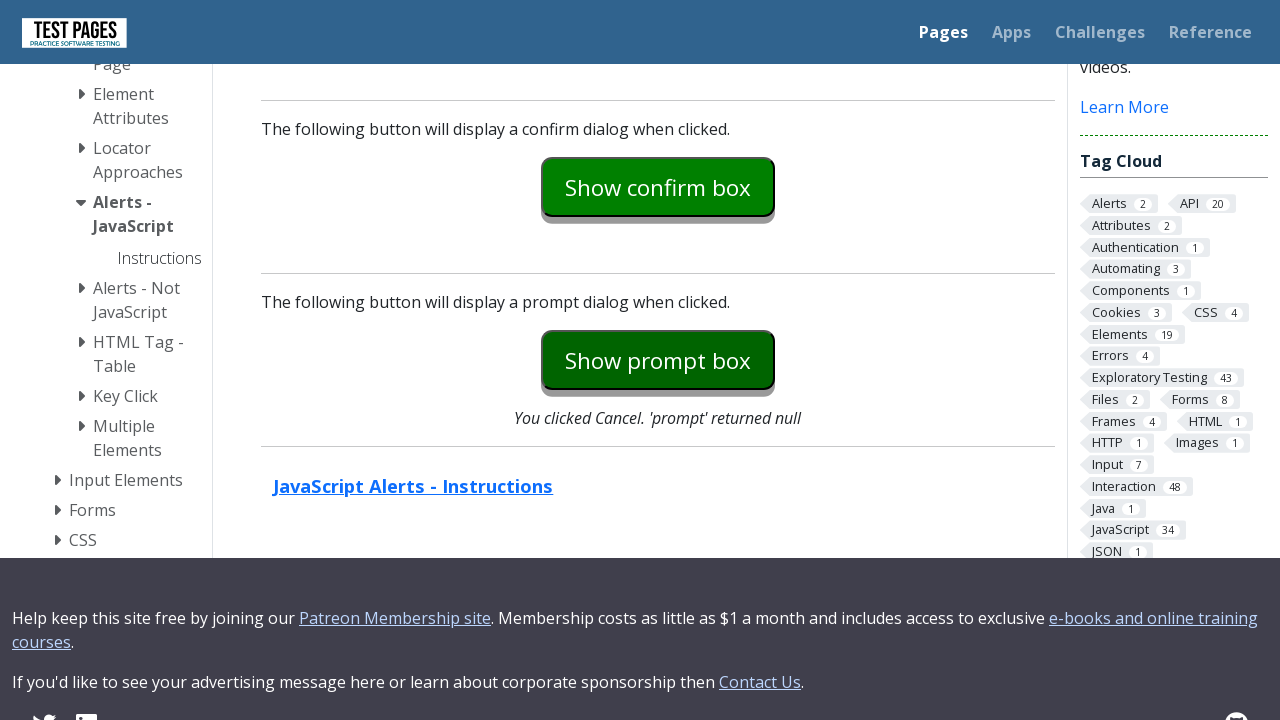

Set up dialog handler to accept prompt with 'sathish'
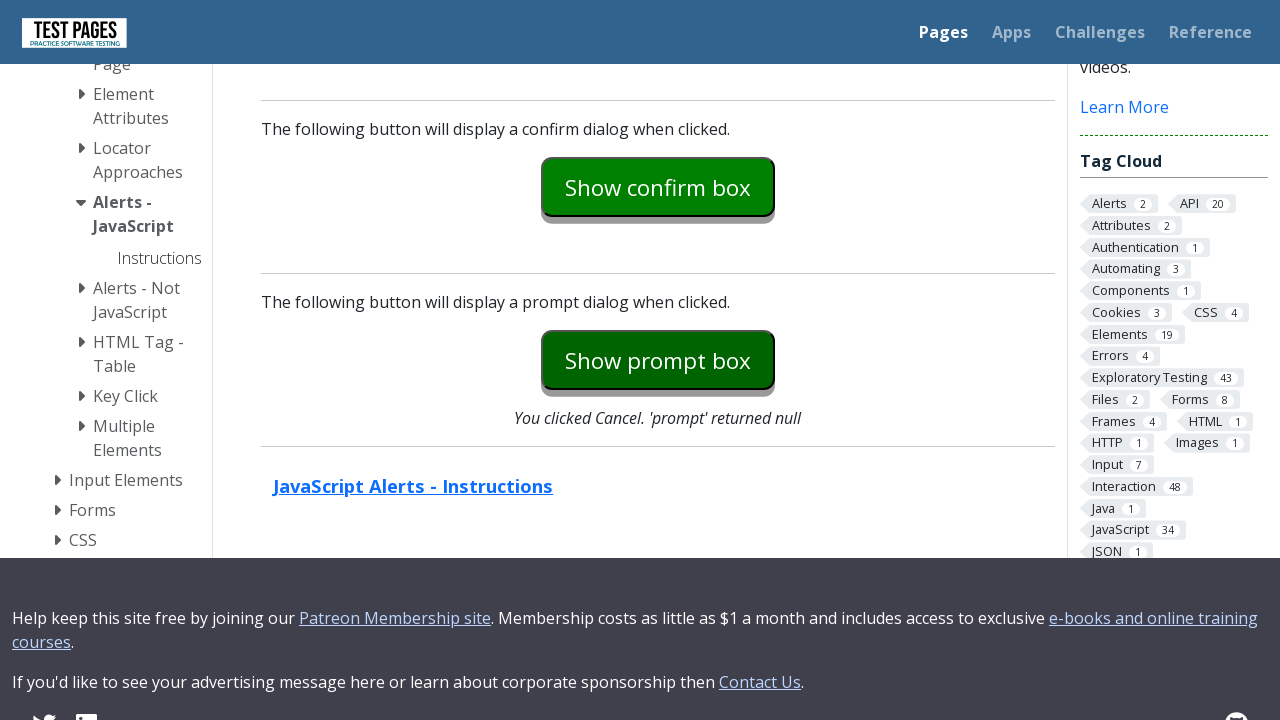

Registered dialog handler function
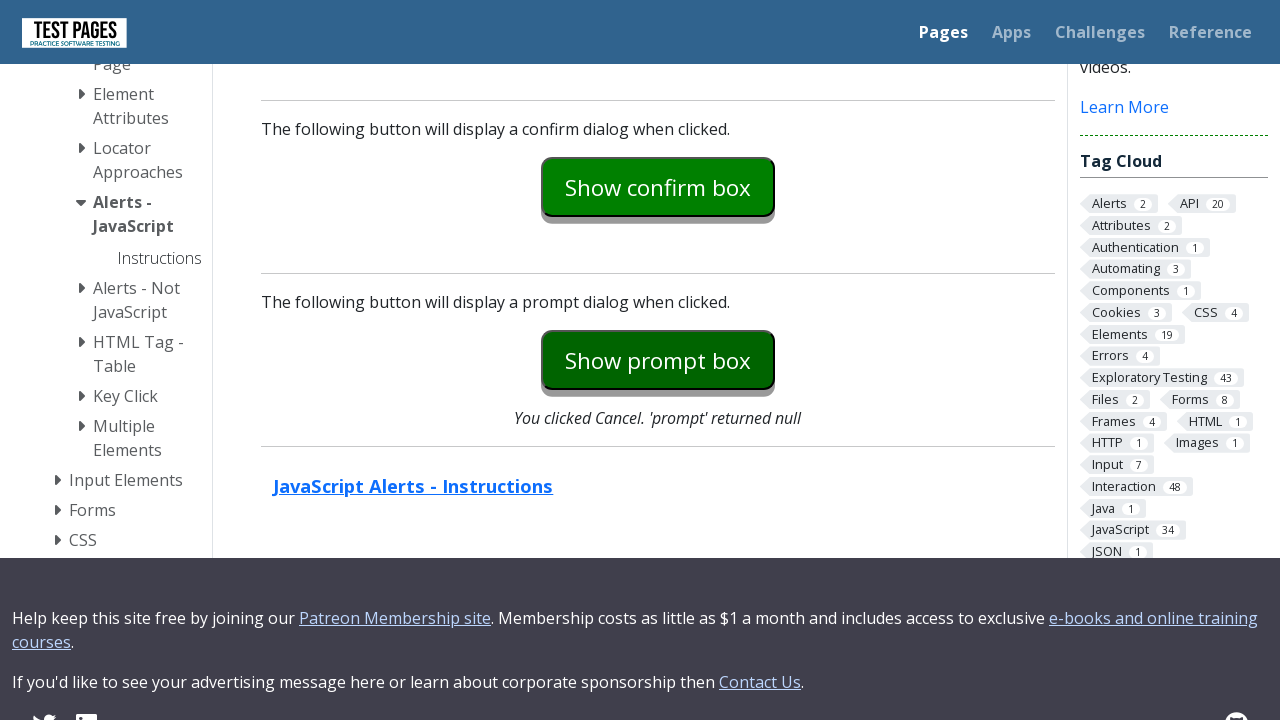

Clicked prompt example button again with dialog handler in place at (658, 360) on #promptexample
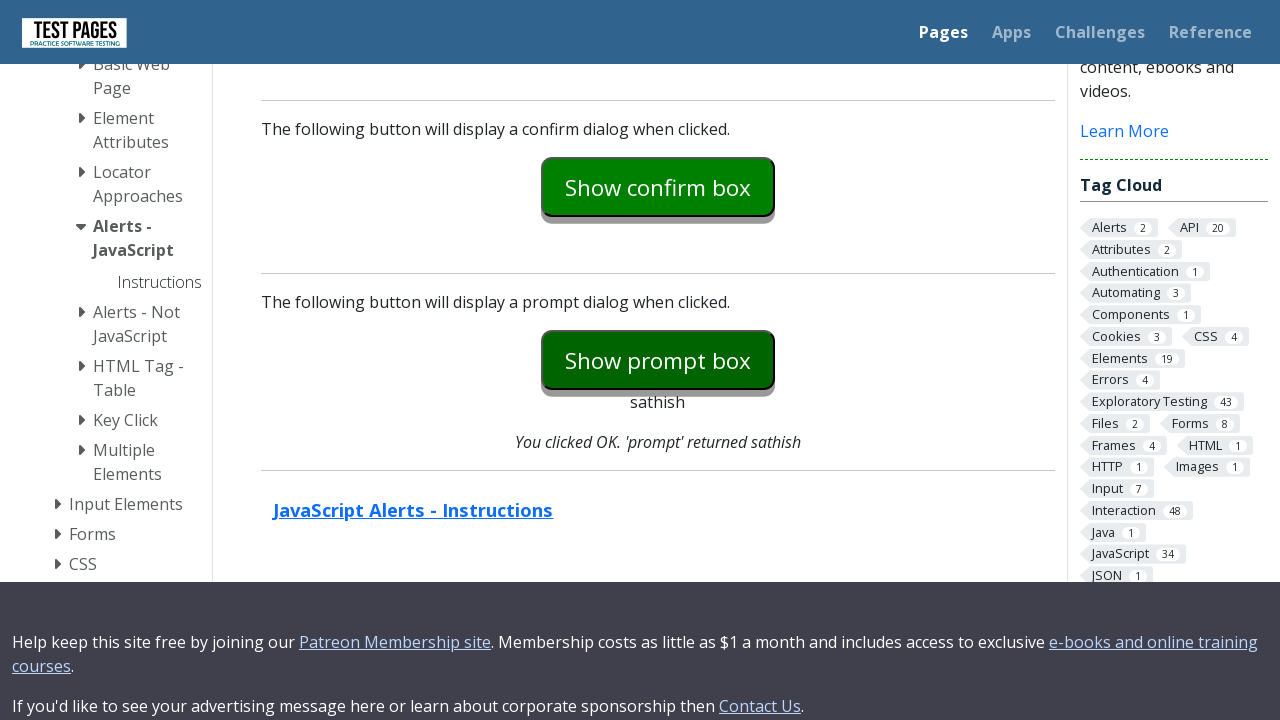

Waited 1 second for dialog interaction to complete
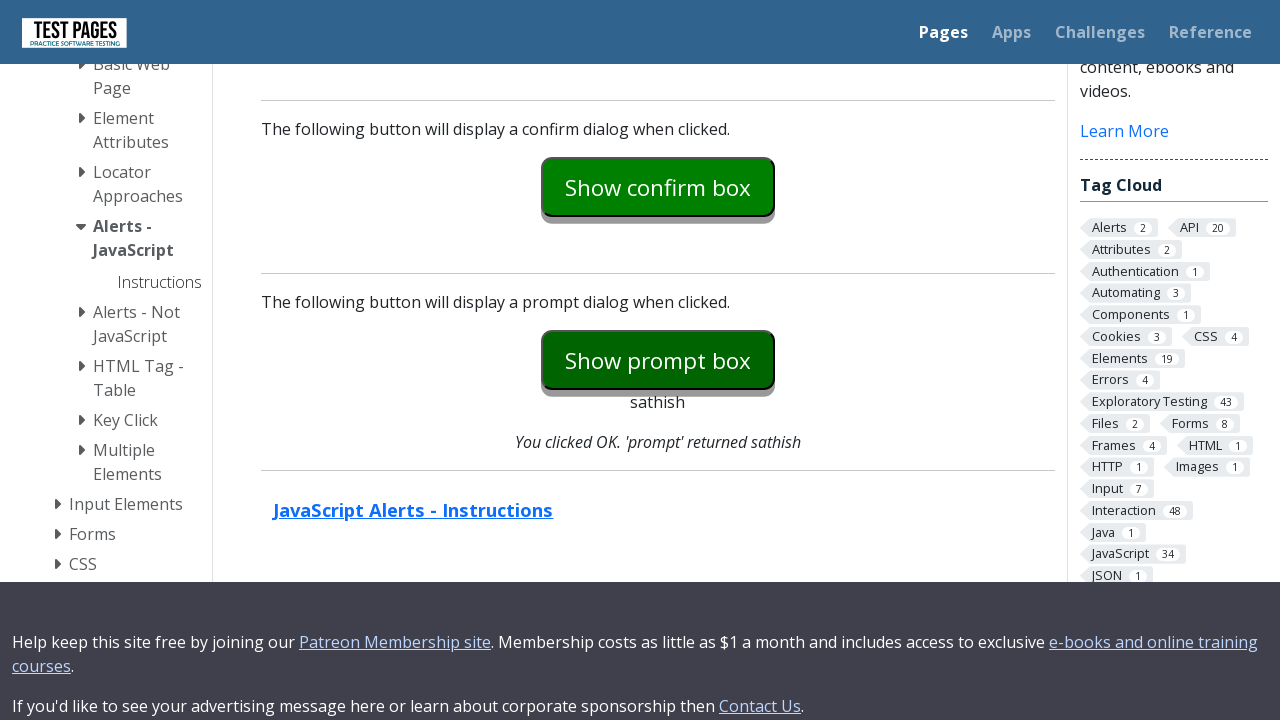

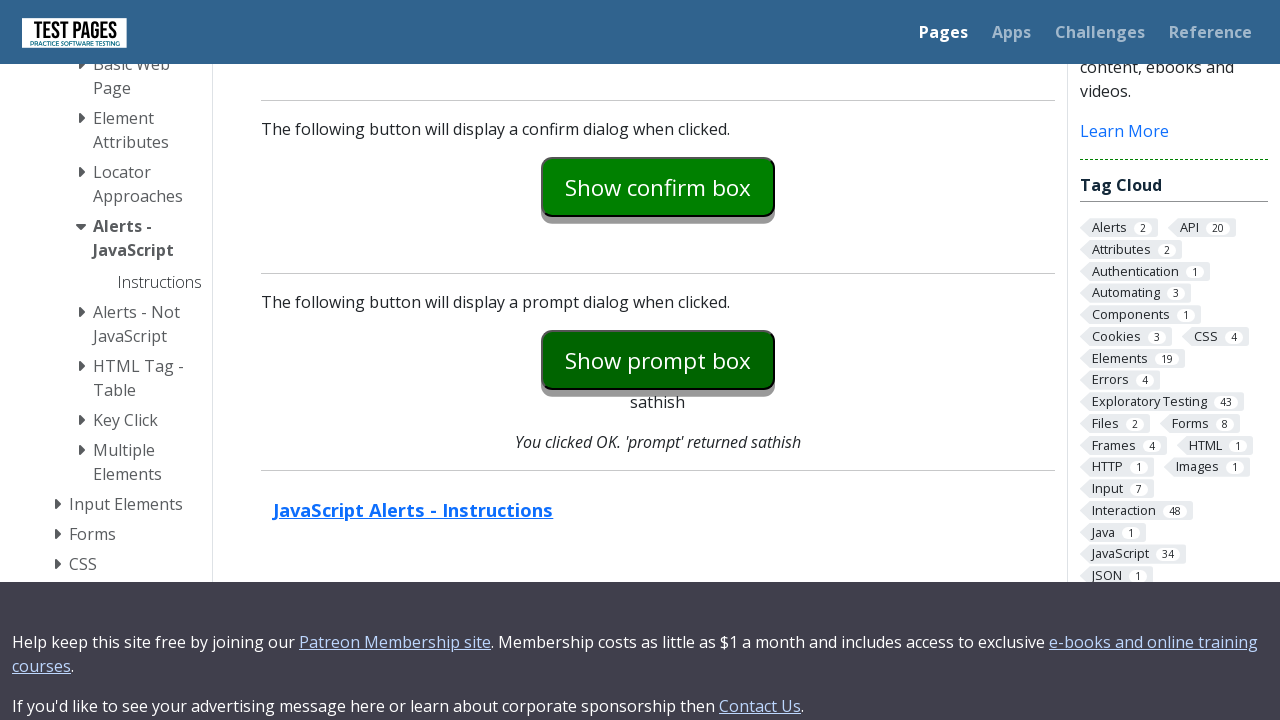